Clicks the Slow Login Form link under Chapter 7 and verifies navigation to the slow login form page (not performing actual login)

Starting URL: https://bonigarcia.dev/selenium-webdriver-java/

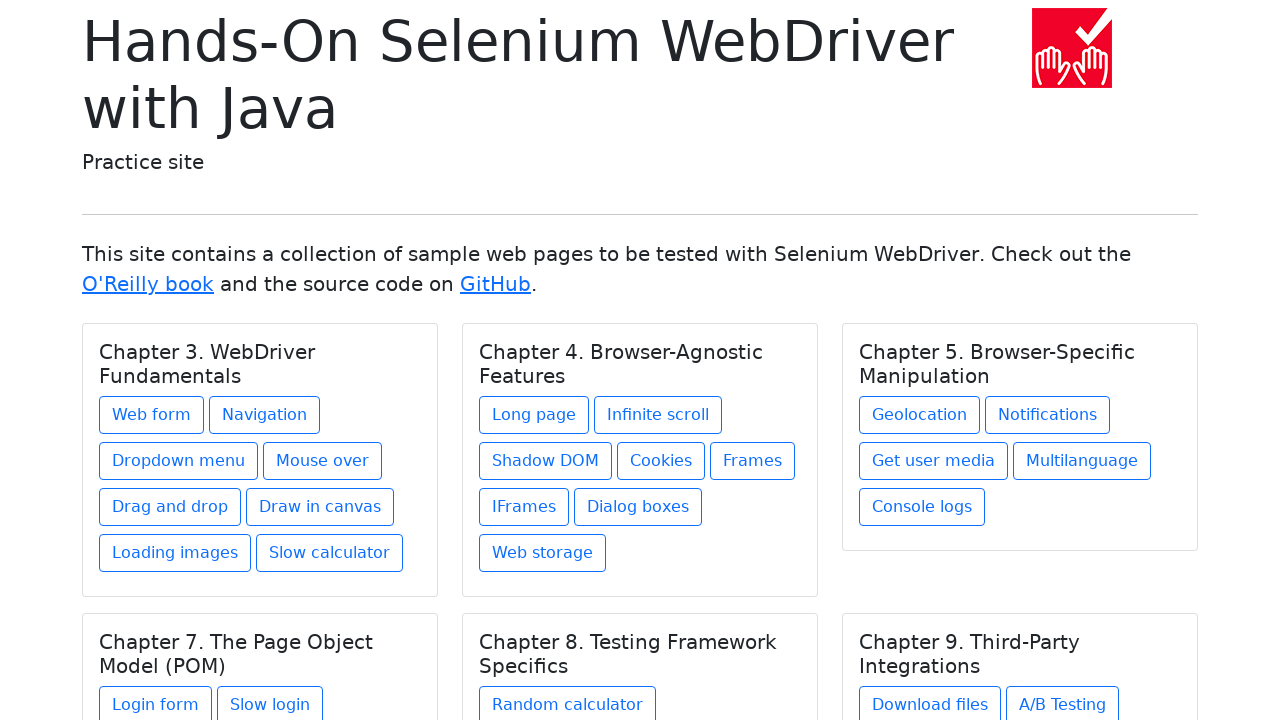

Navigated to the starting URL
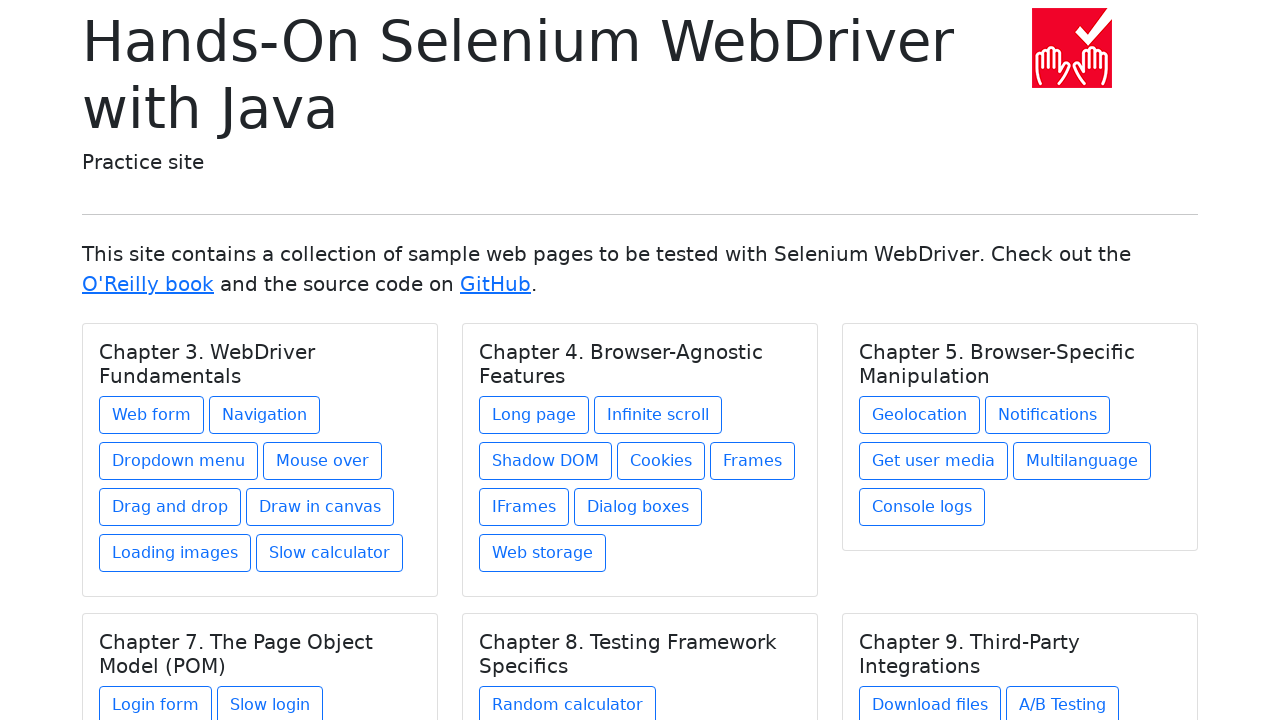

Clicked the Slow Login Form link under Chapter 7 at (270, 701) on xpath=//h5[text()='Chapter 7. The Page Object Model (POM)']/../a[contains(@href,
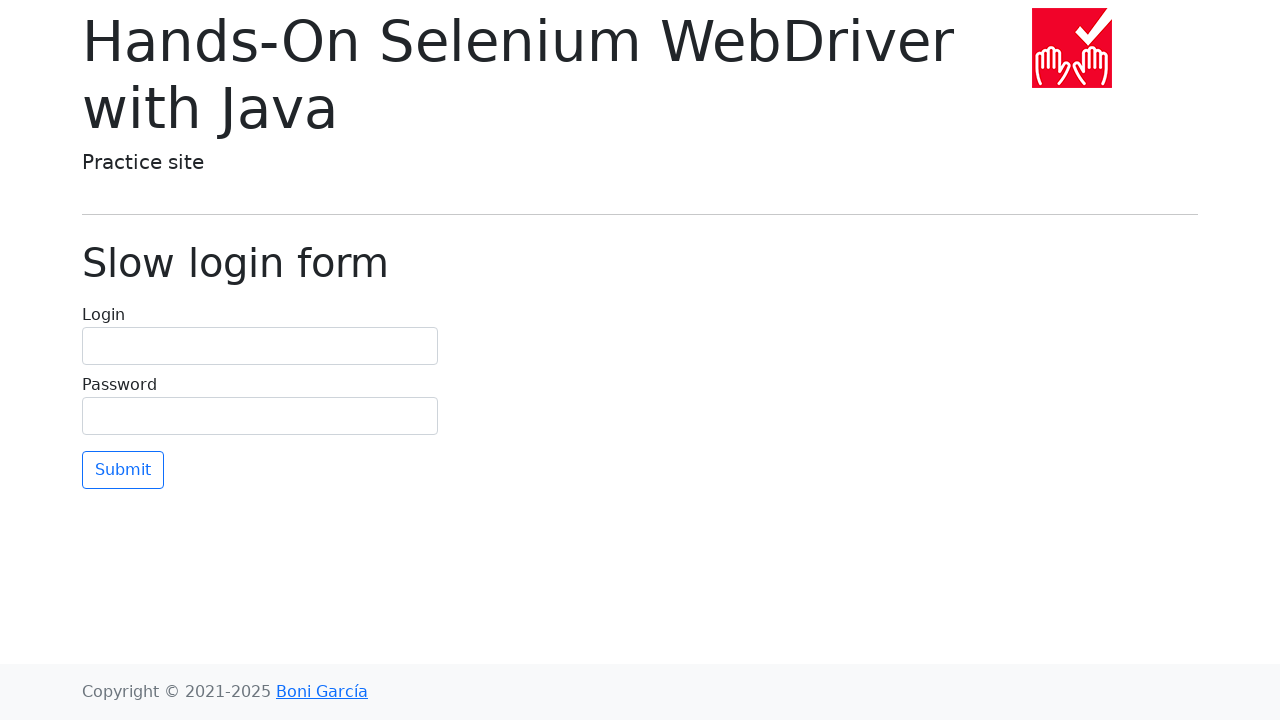

Waited for page title element to load
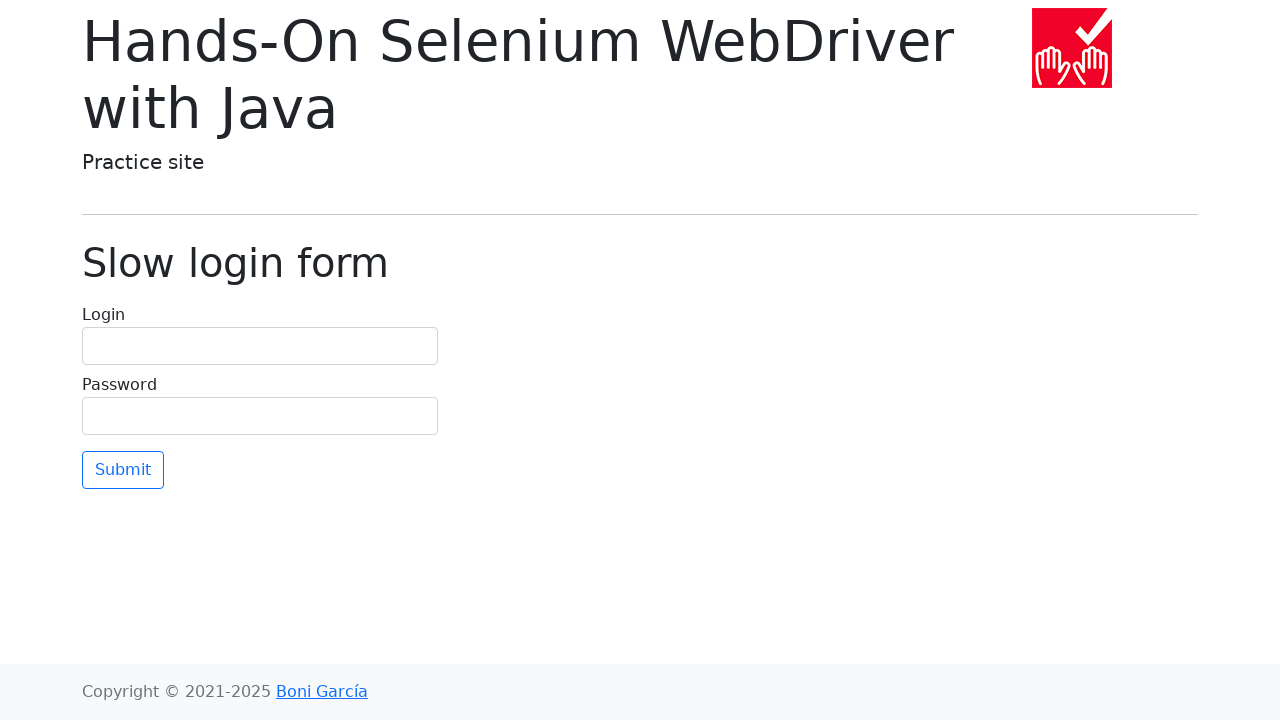

Located the page title element
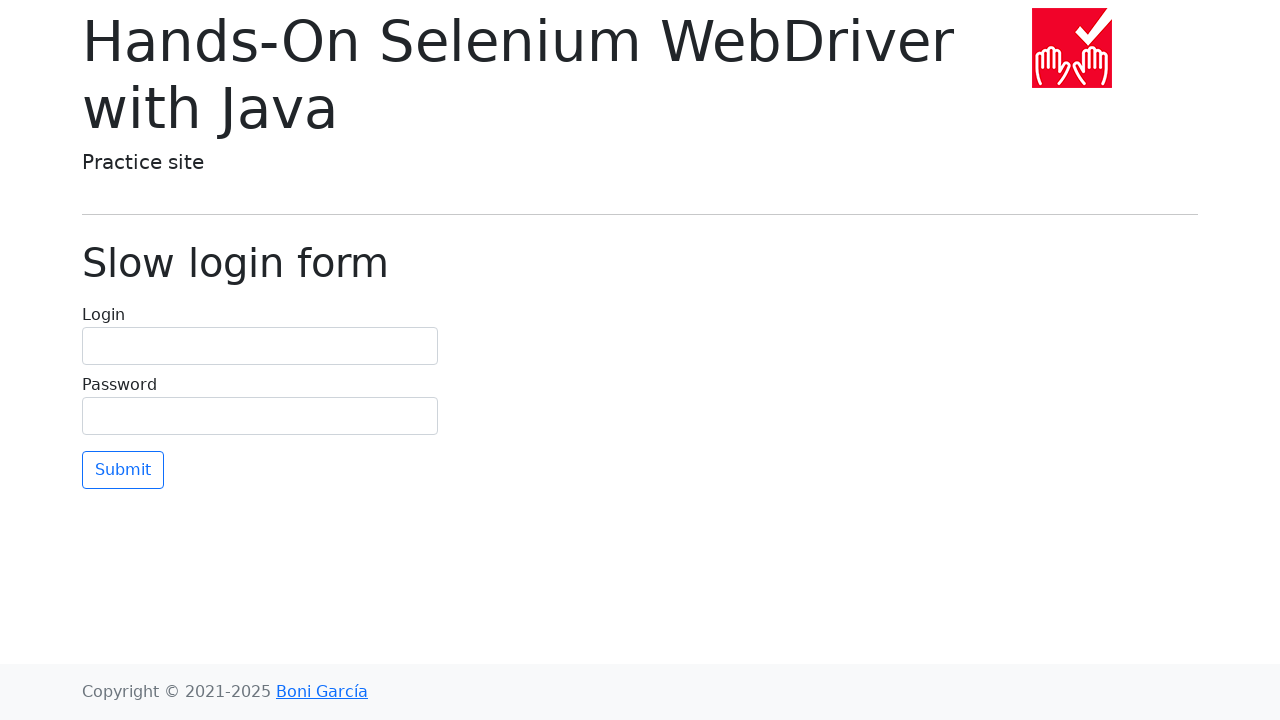

Verified navigation to the slow login form page (correct URL)
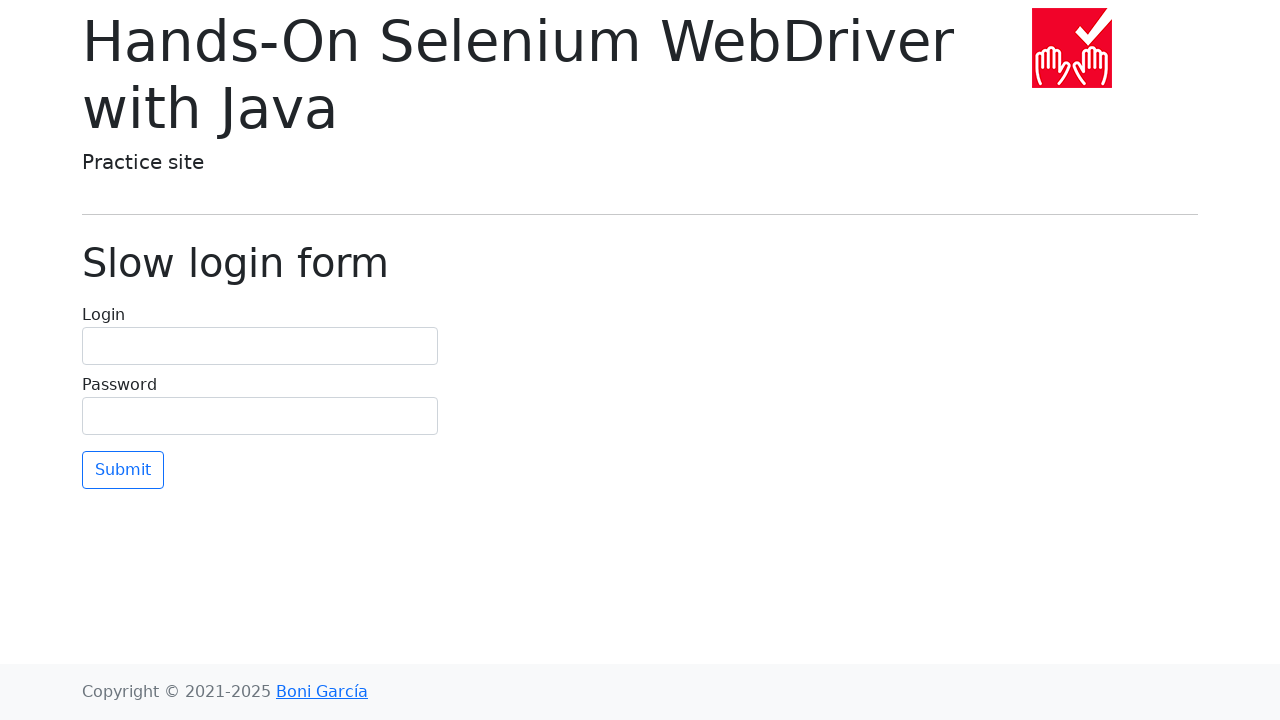

Verified page title is 'Slow login form'
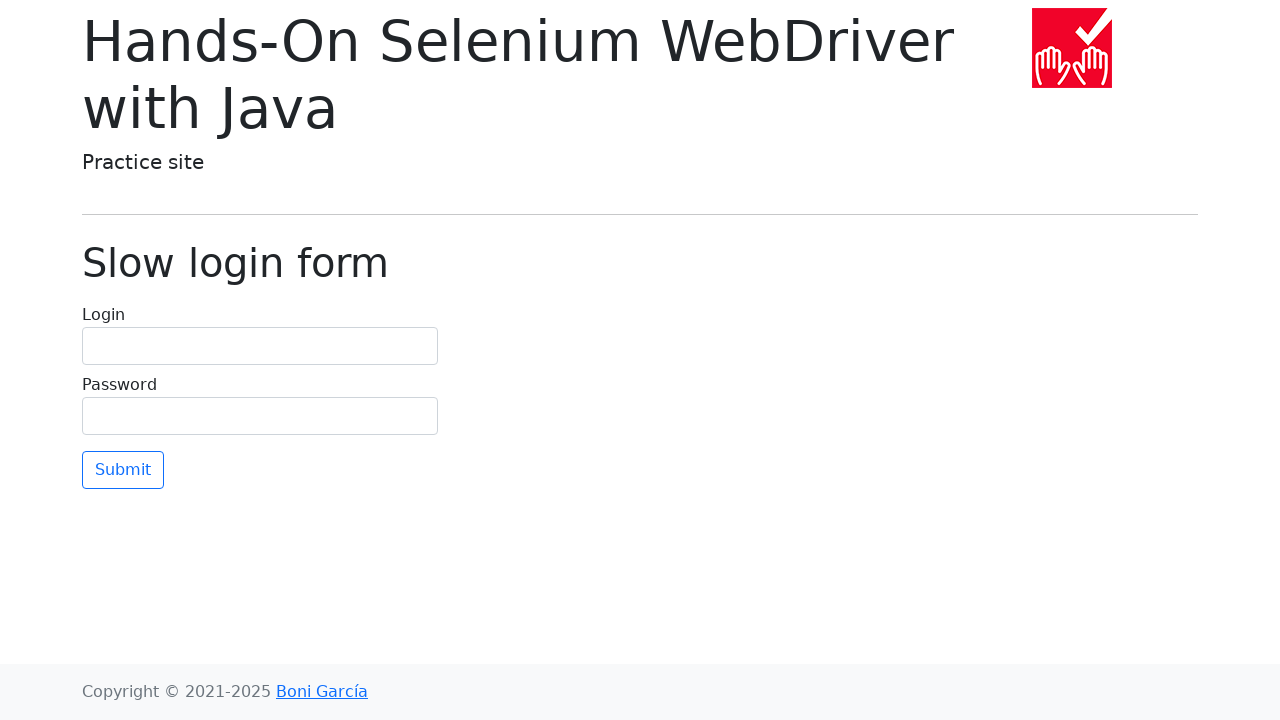

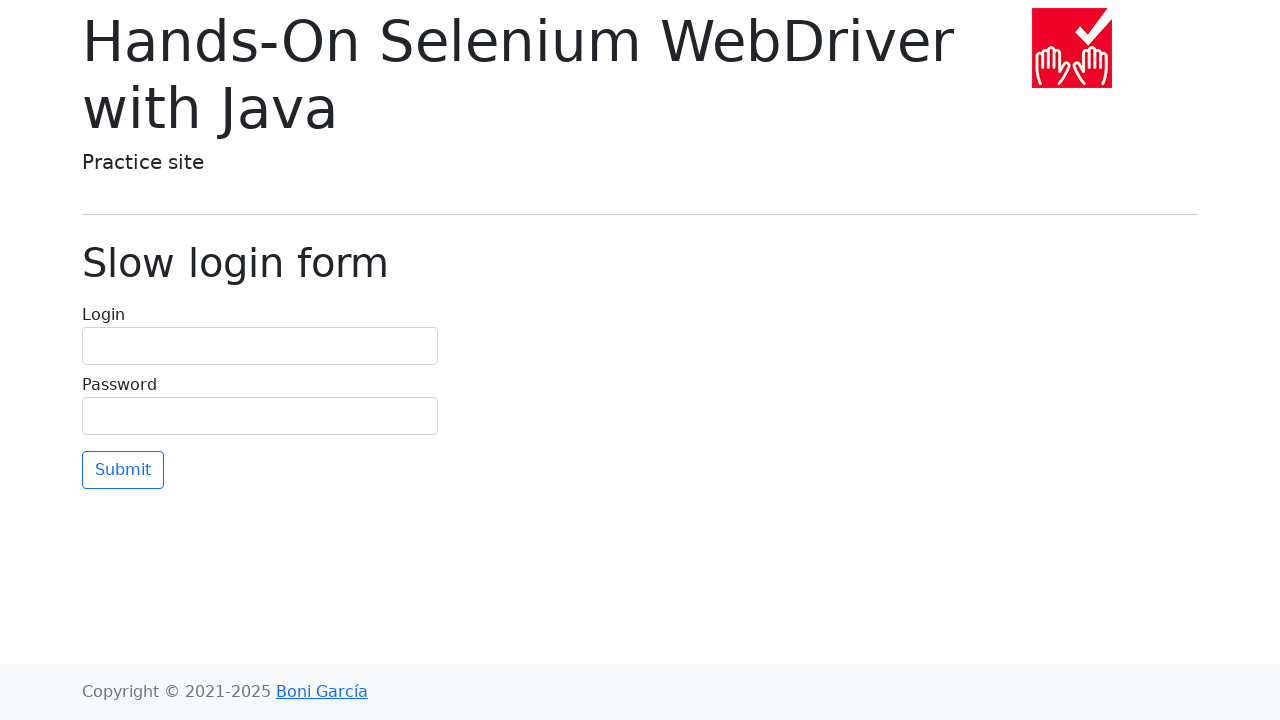